Tests plot zoom interaction by clicking zoom button, performing a zoom gesture, and resetting axes.

Starting URL: https://badj.github.io/NZGovDebtTrends2002-2025/

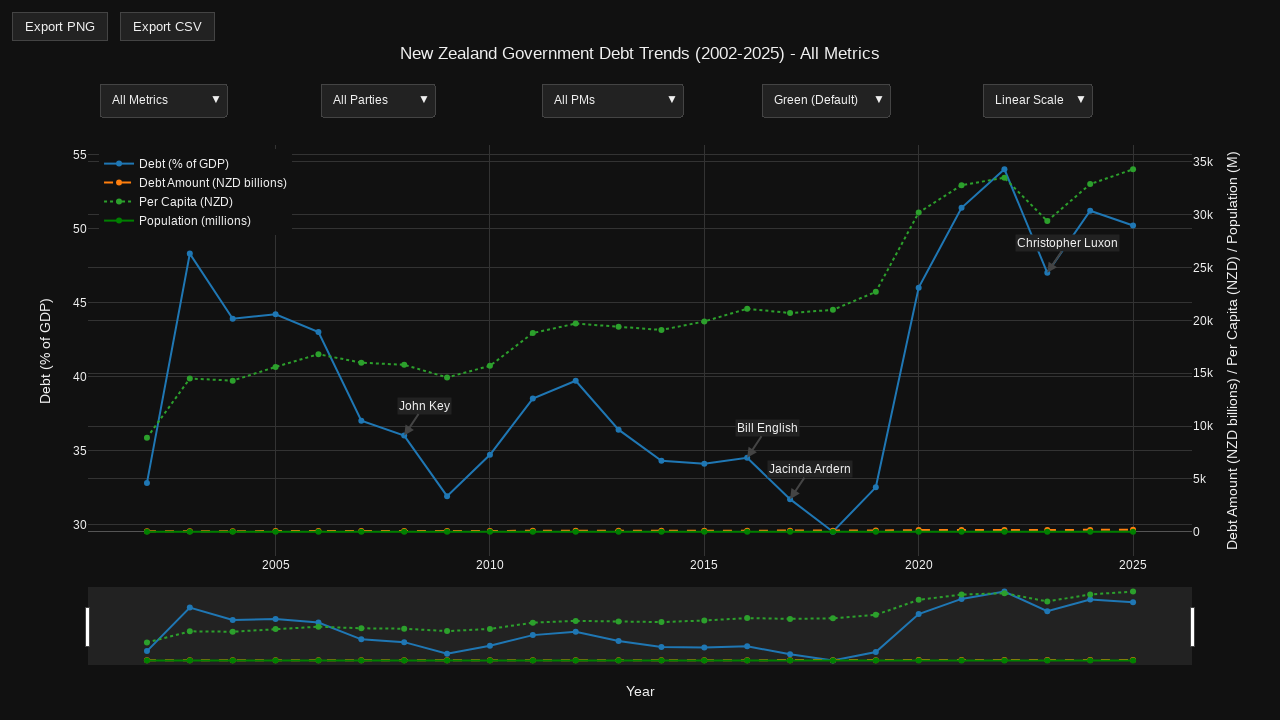

Plot container loaded and visible
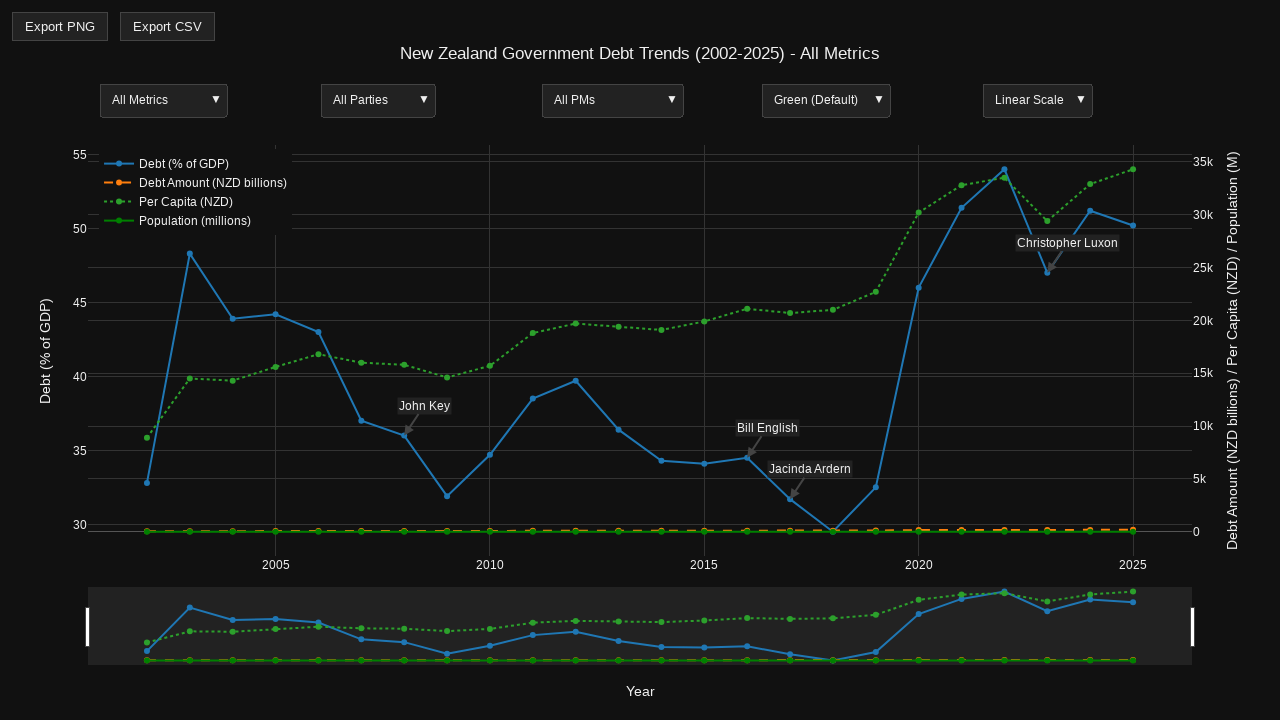

Hovered over plot container to reveal mode bar at (640, 370) on .js-plotly-plot
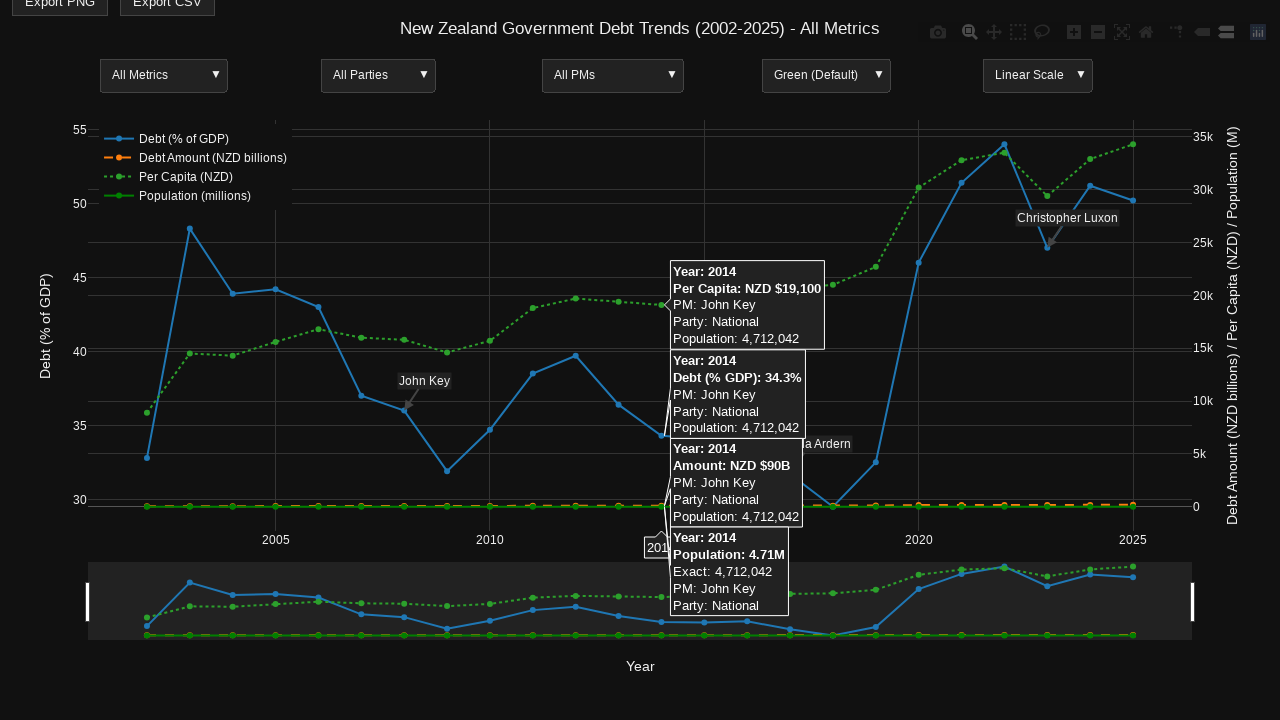

Mode bar became visible
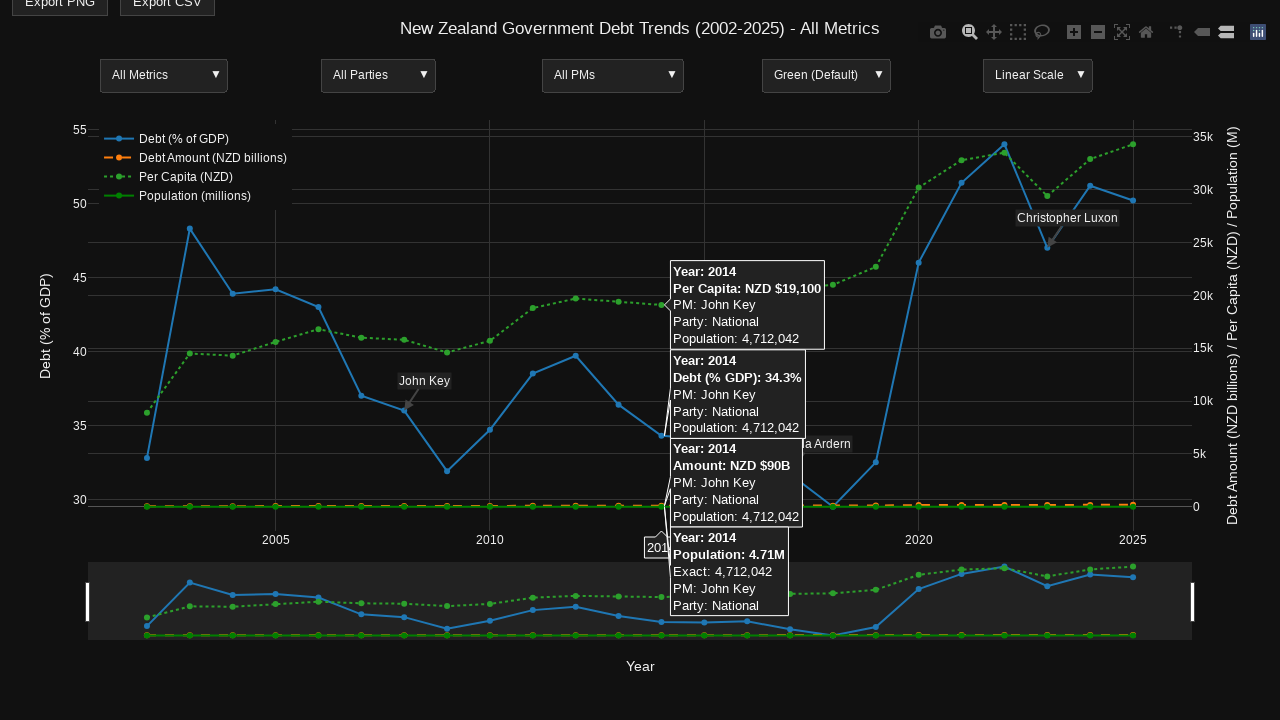

Retrieved plot container dimensions
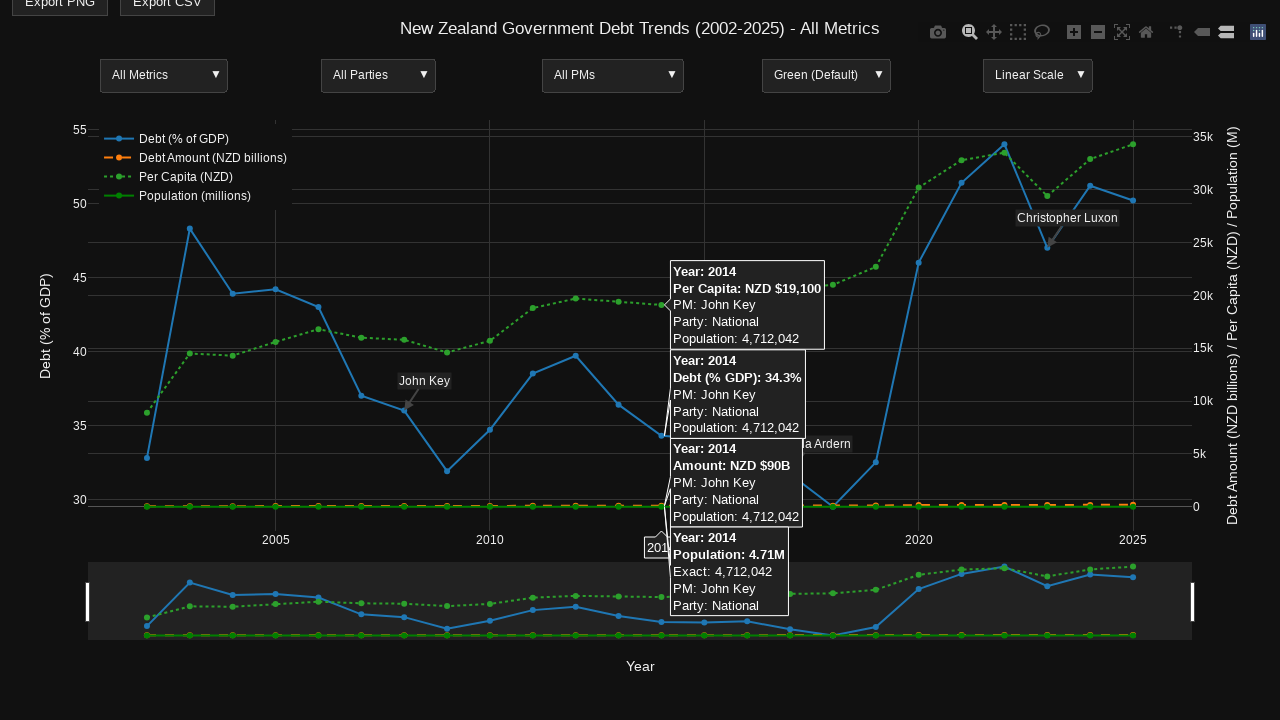

Zoom button is visible
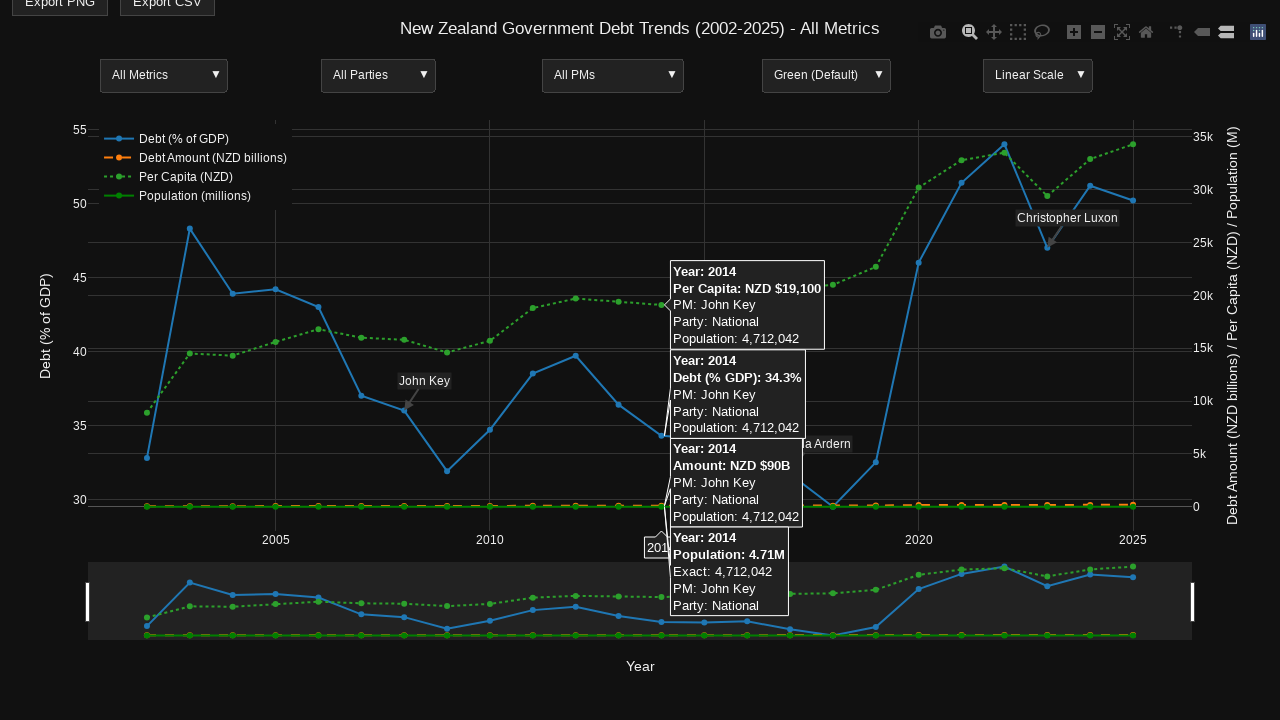

Clicked zoom button to enable zoom mode at (970, 32) on a.modebar-btn[data-attr="dragmode"][data-val="zoom"]
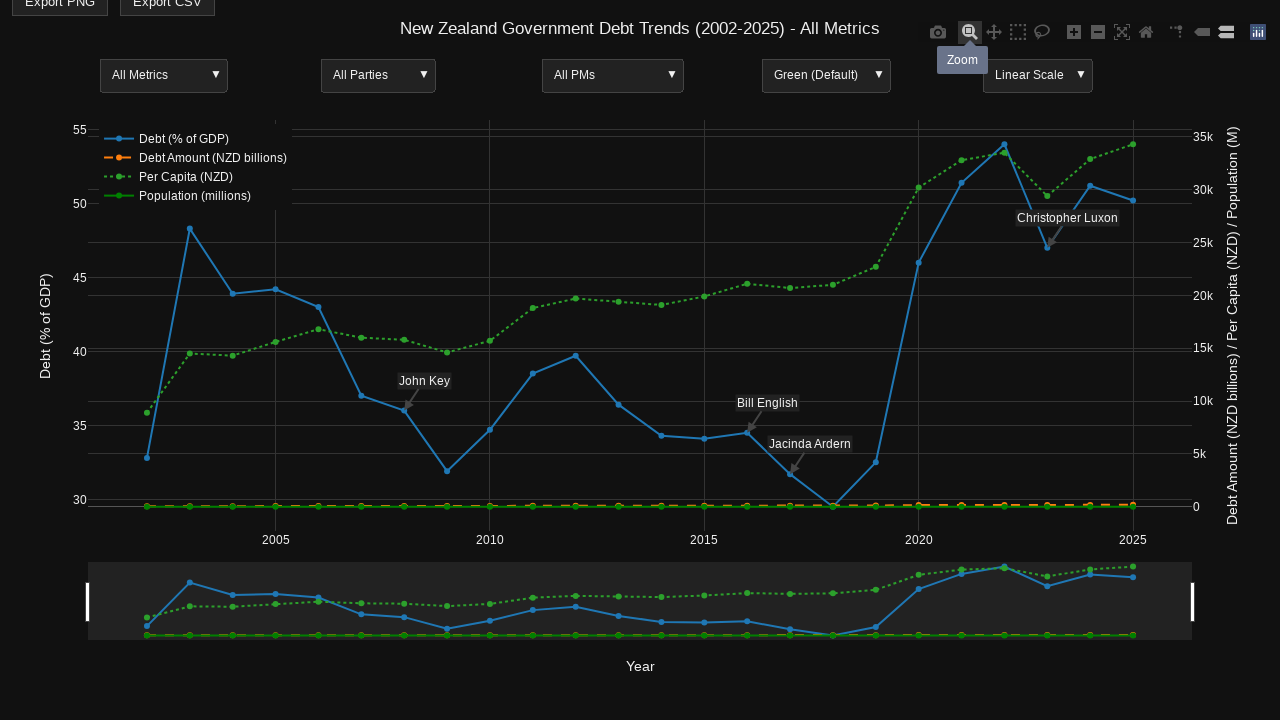

Moved mouse to first corner of zoom area at (324, 195)
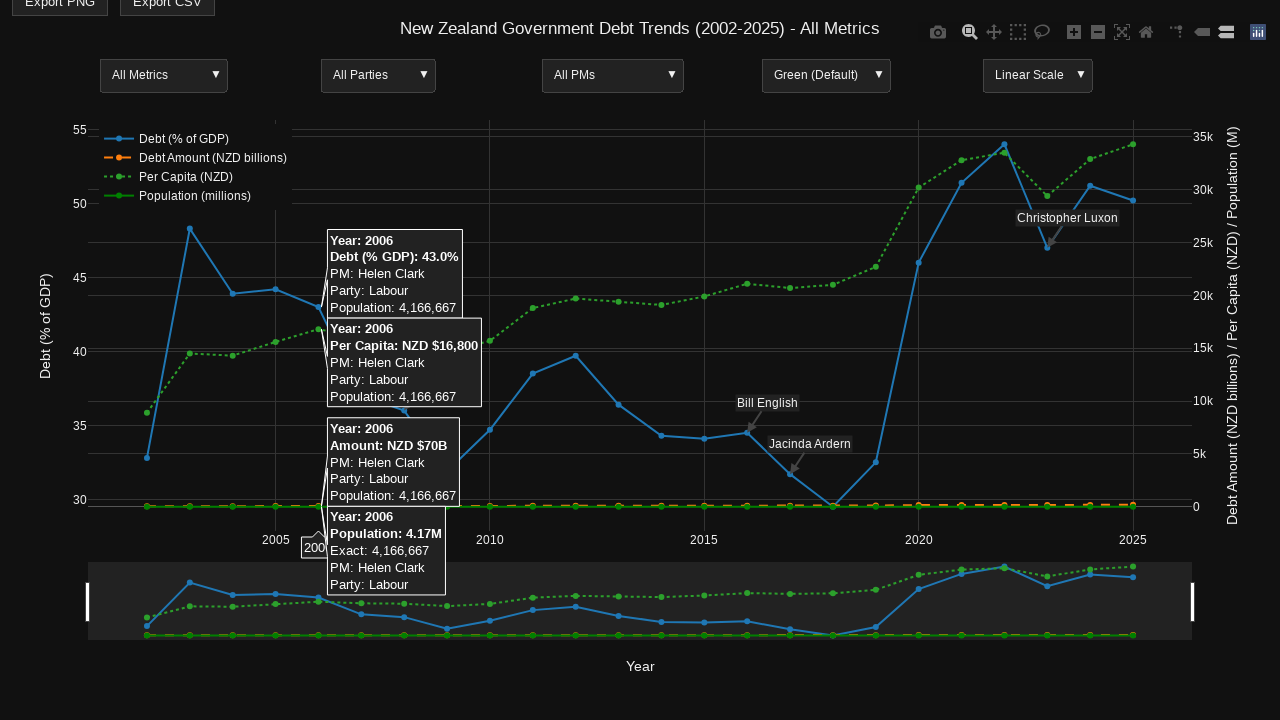

Mouse button pressed down to start zoom drag at (324, 195)
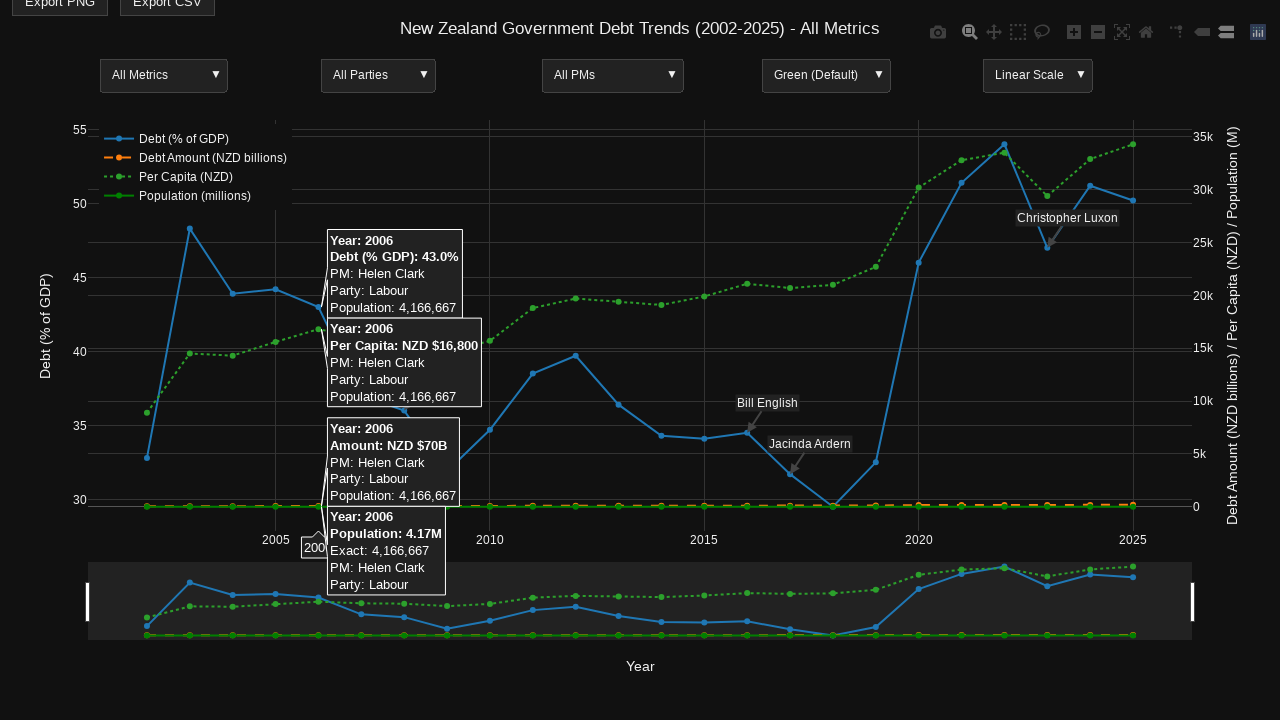

Dragged mouse to opposite corner of zoom area at (956, 545)
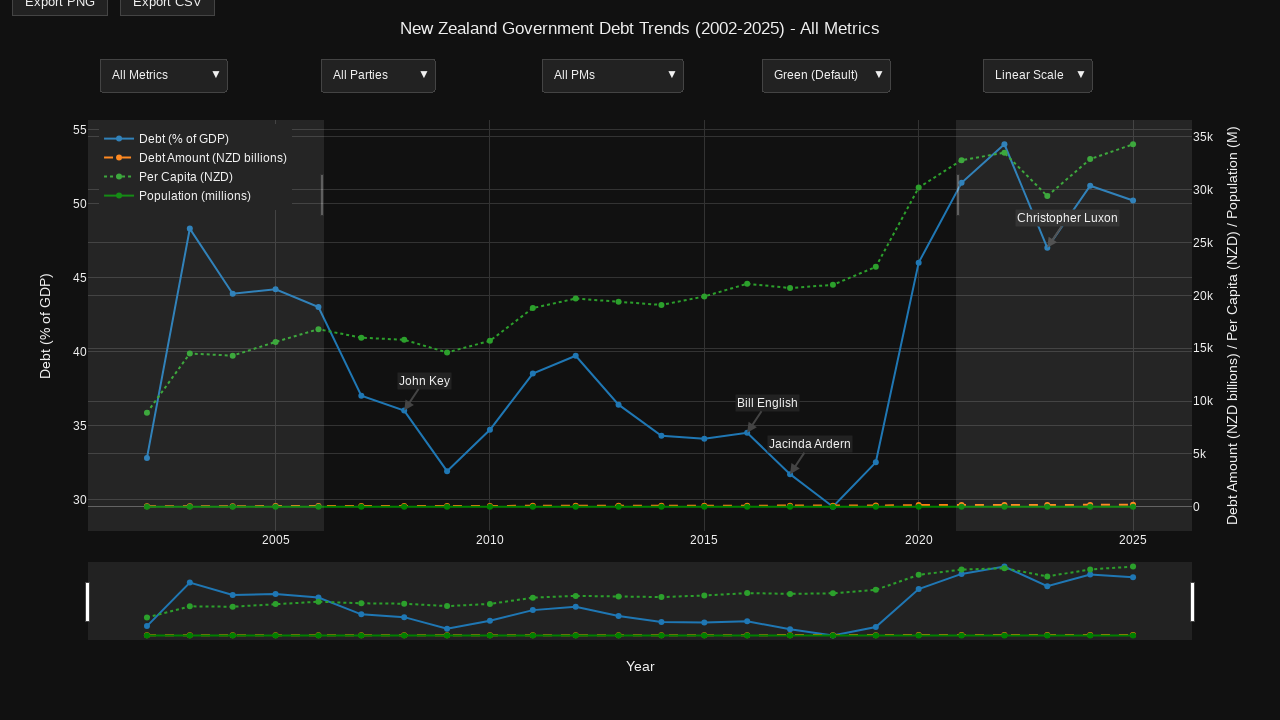

Released mouse button to complete zoom action at (956, 545)
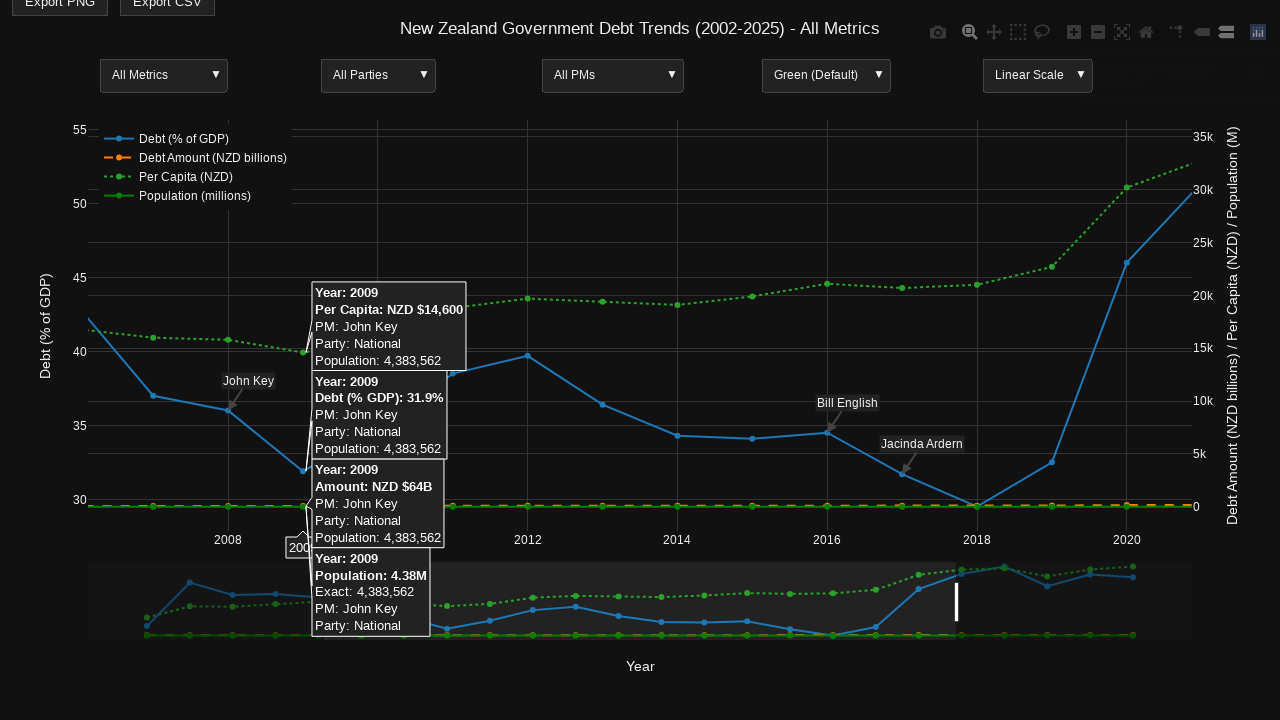

Reset axes button is visible
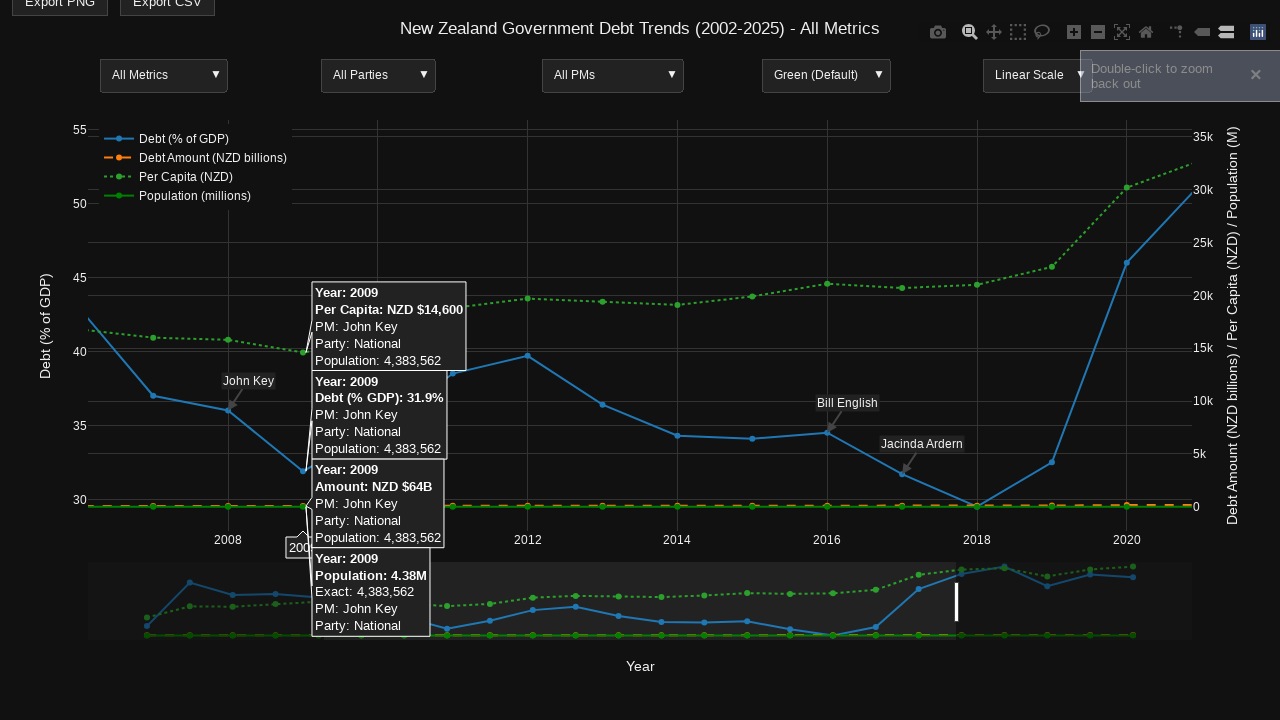

Clicked reset button to restore original axes at (1146, 32) on a.modebar-btn[data-attr="zoom"][data-val="reset"]
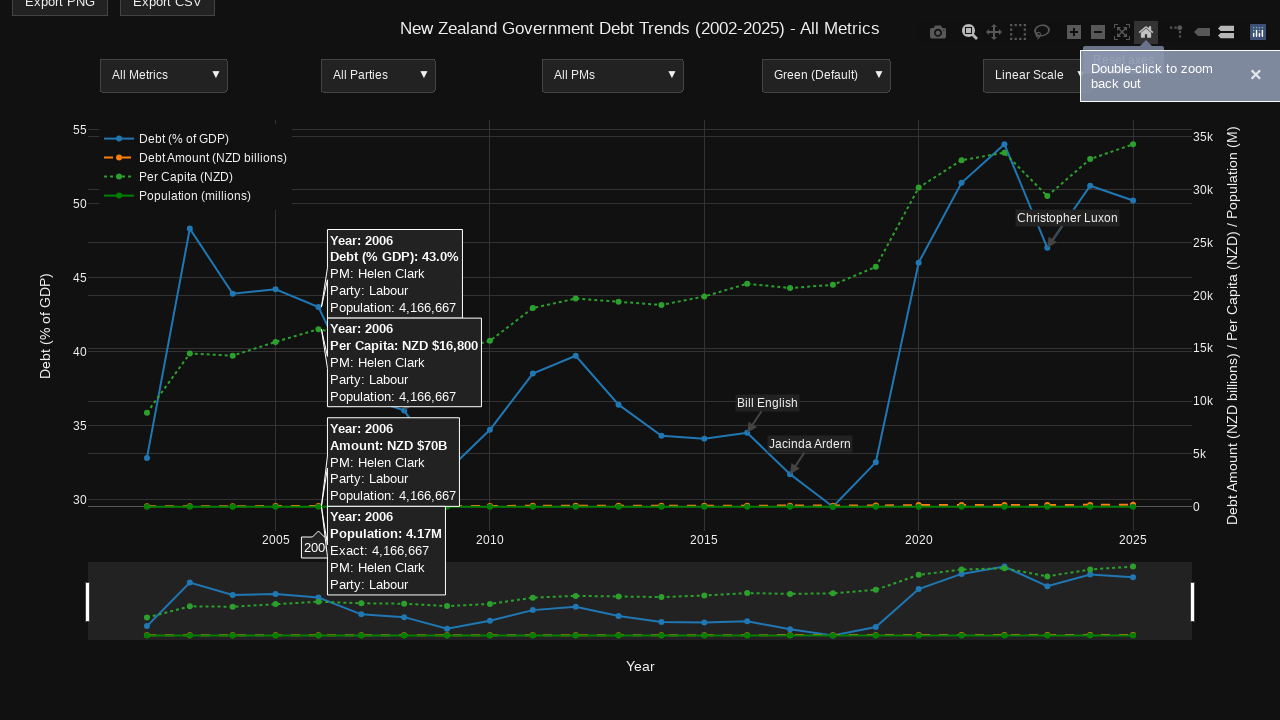

Plot container still visible after reset
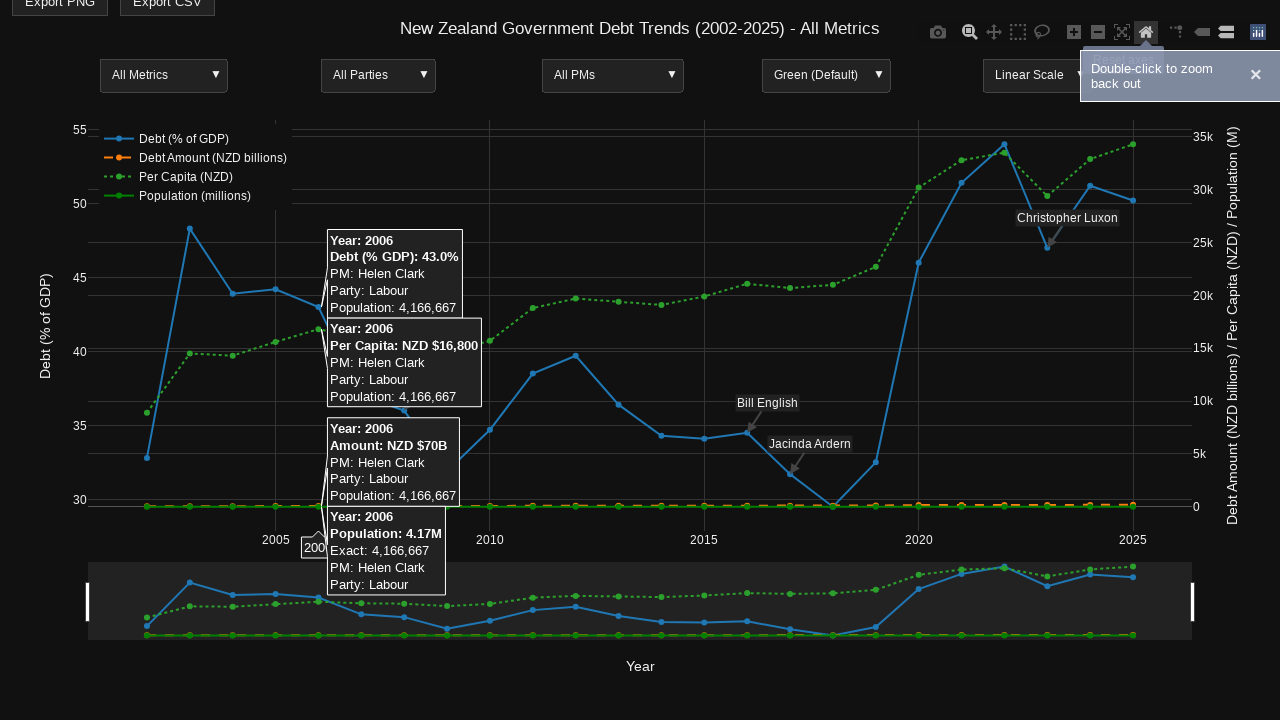

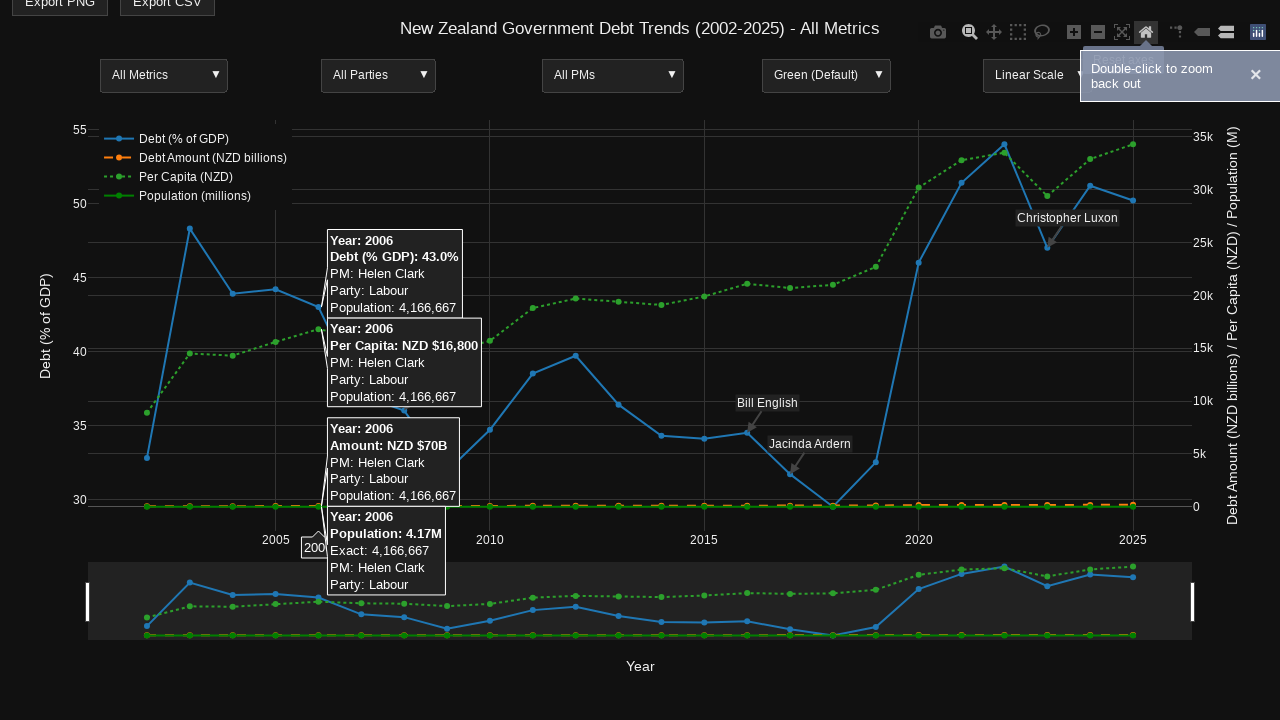